Tests drag and drop functionality by dragging an element from a source location and dropping it onto a target location, then verifying the drop was successful

Starting URL: https://demoqa.com/droppable/

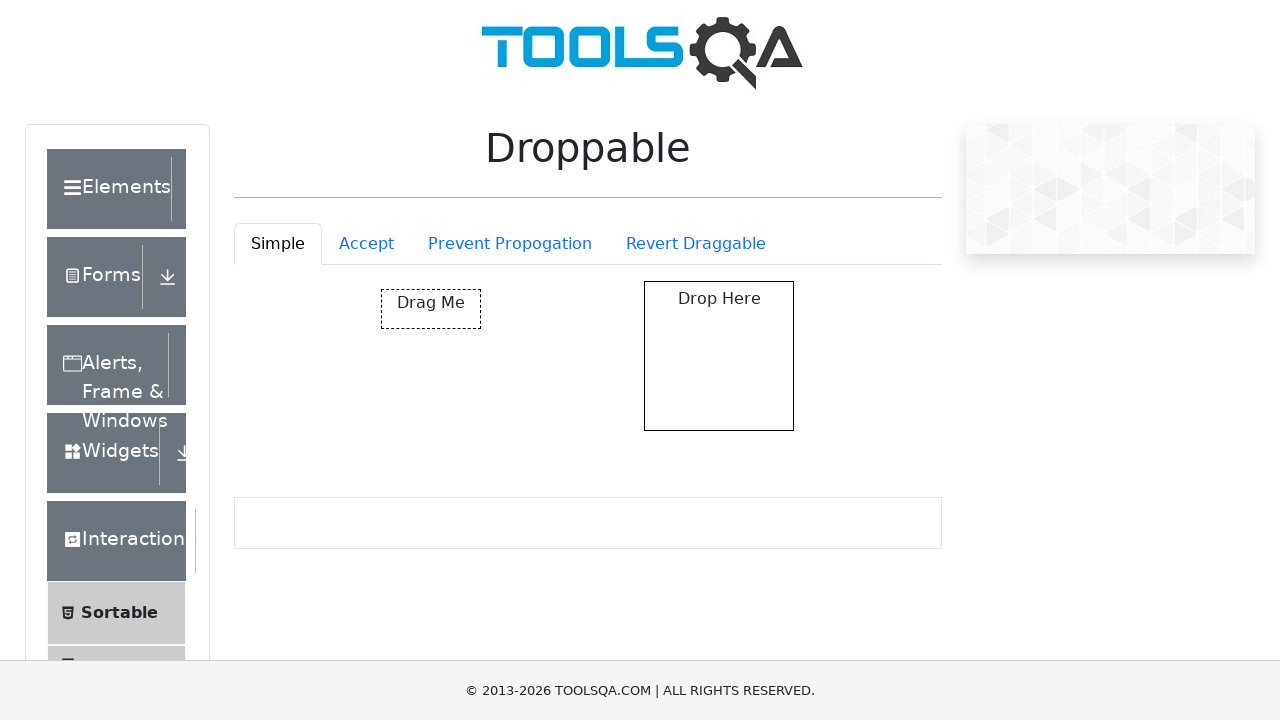

Draggable element is visible and ready
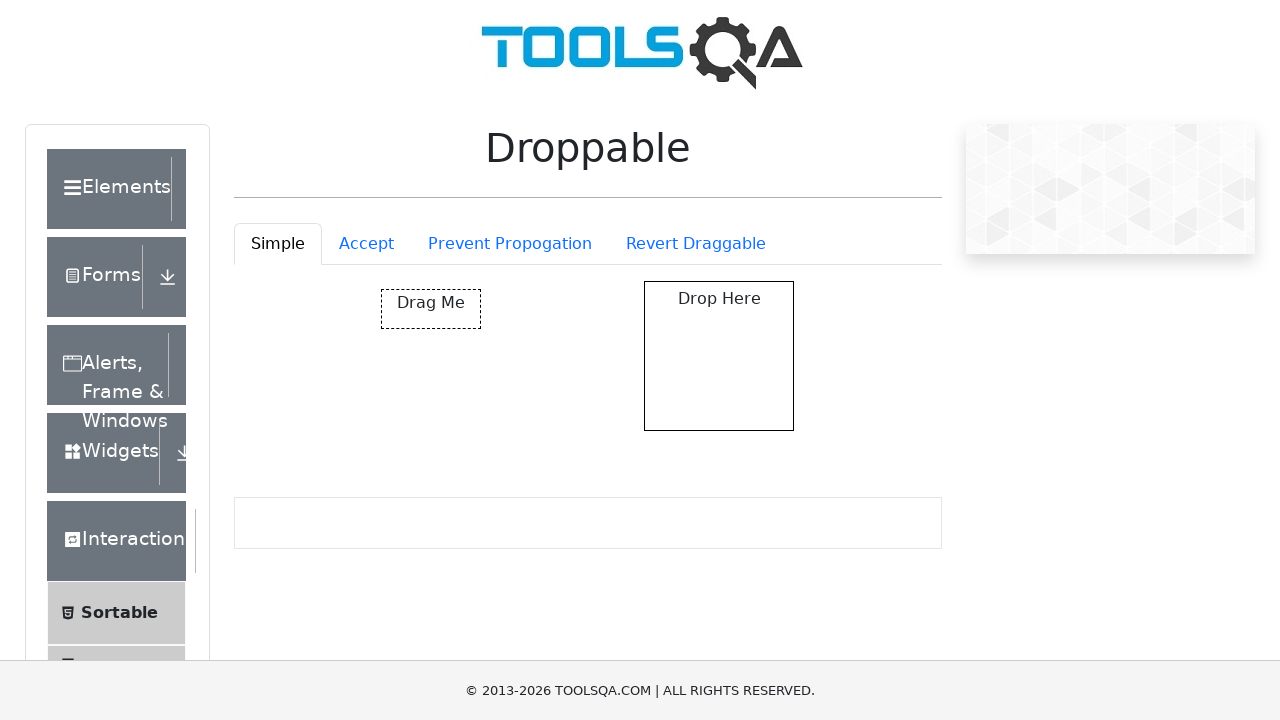

Droppable element is visible and ready
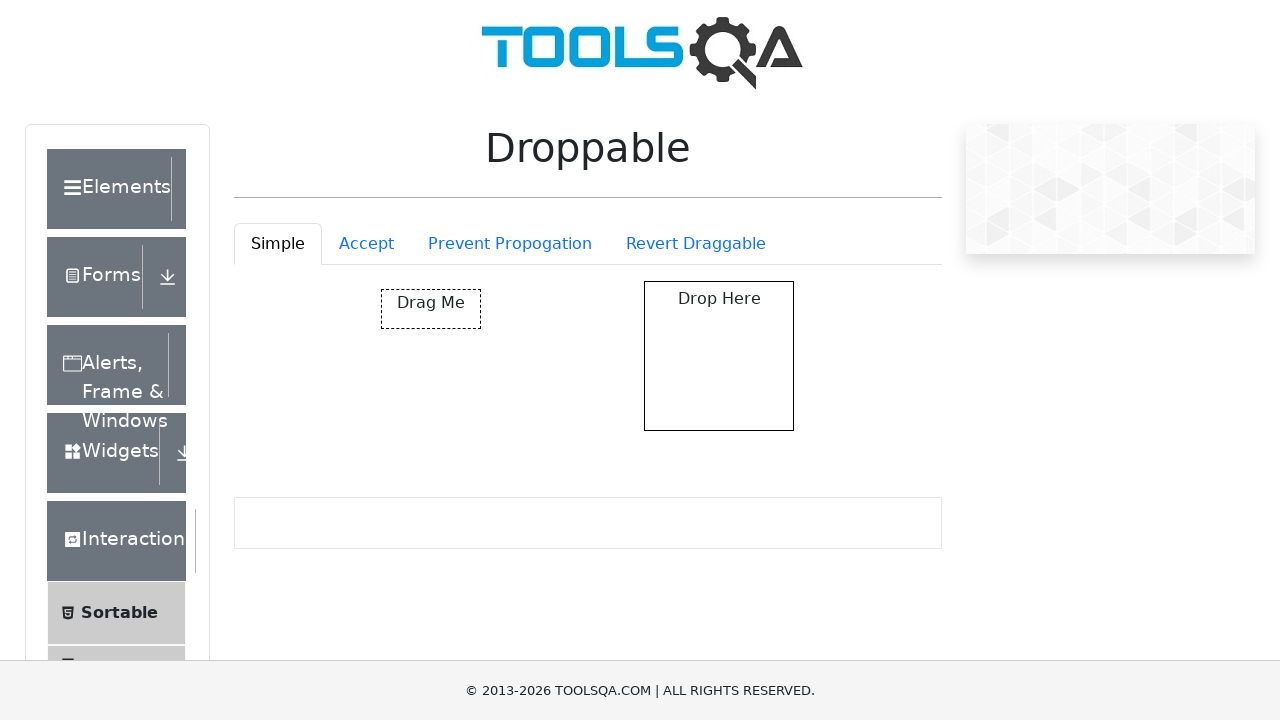

Dragged element from source and dropped it onto target at (719, 356)
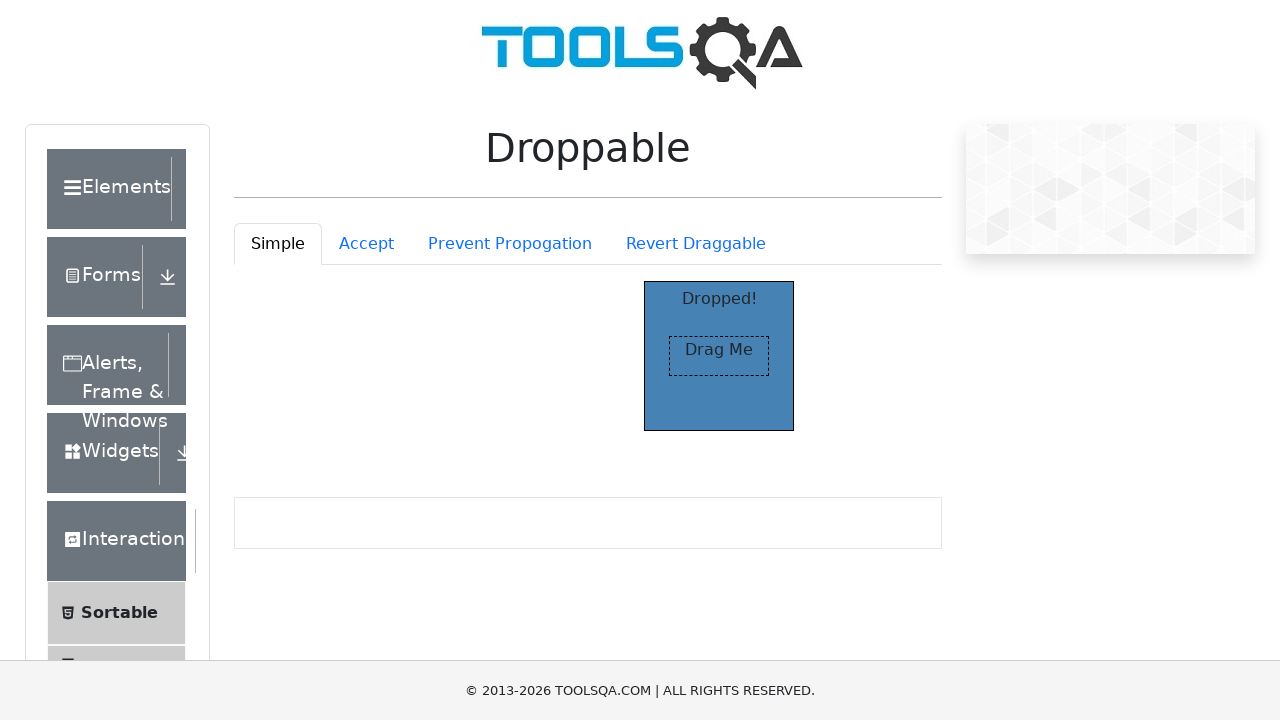

Verified drop was successful - droppable element now displays 'Dropped!'
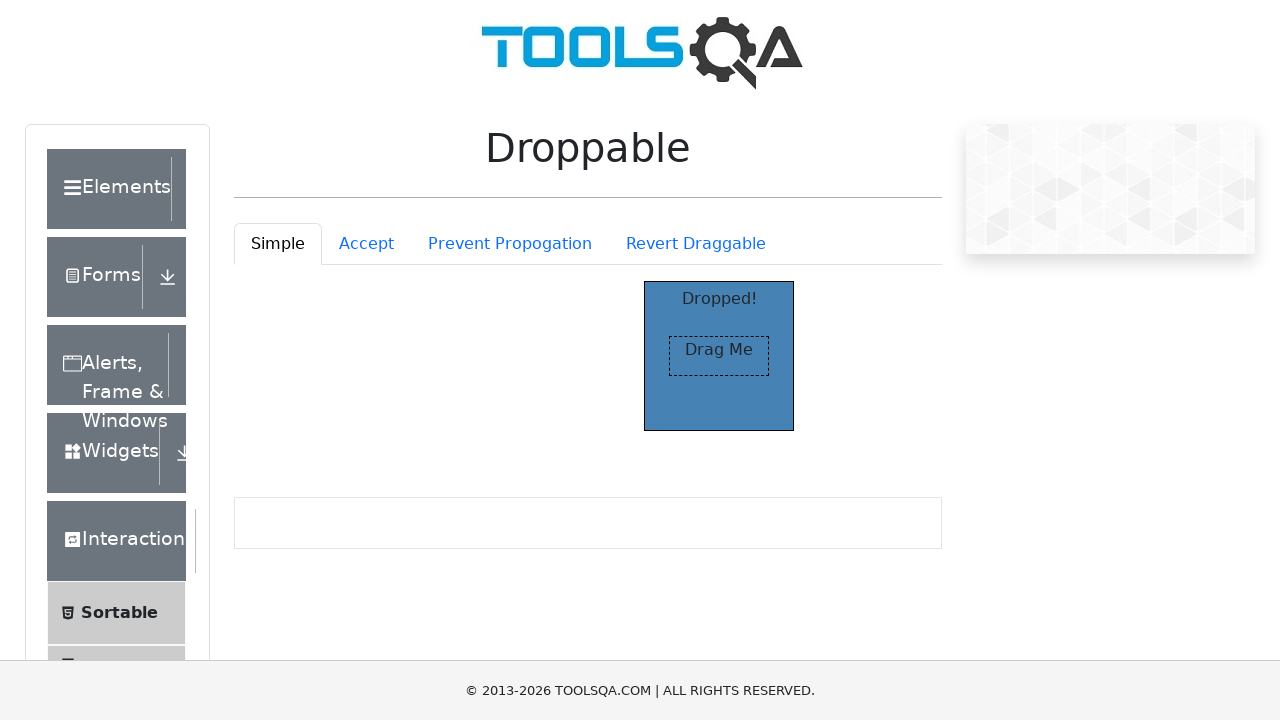

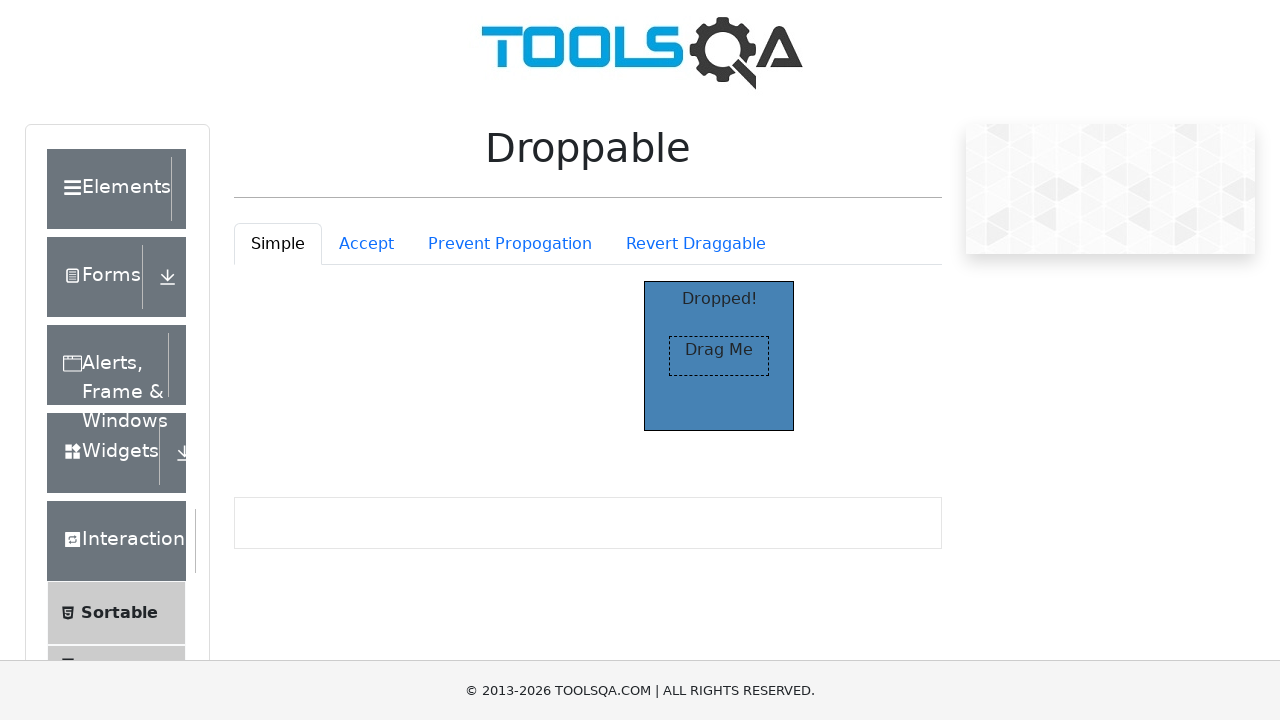